Navigates to the WebdriverIO guinea pig test page and waits for a specific element with class 'findme' to be present on the page

Starting URL: https://guinea-pig.webdriver.io/

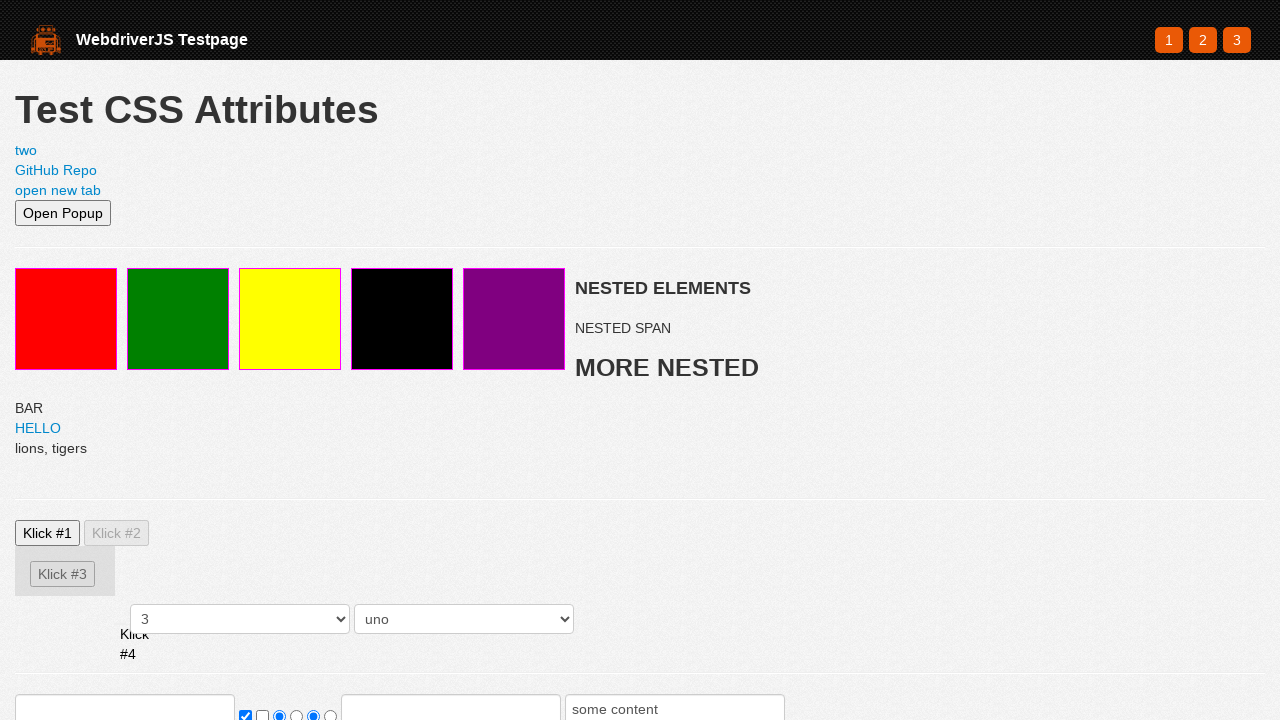

Navigated to WebdriverIO guinea pig test page
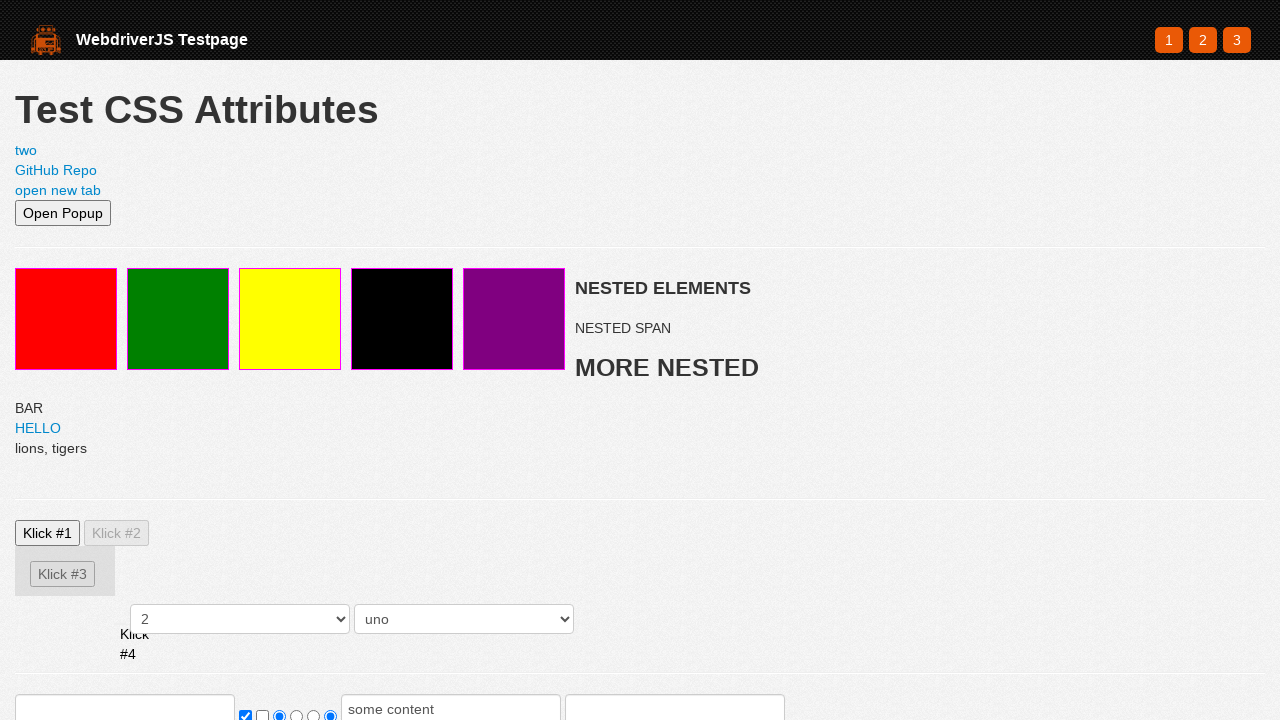

Waited for element with class 'findme' to be present on the page
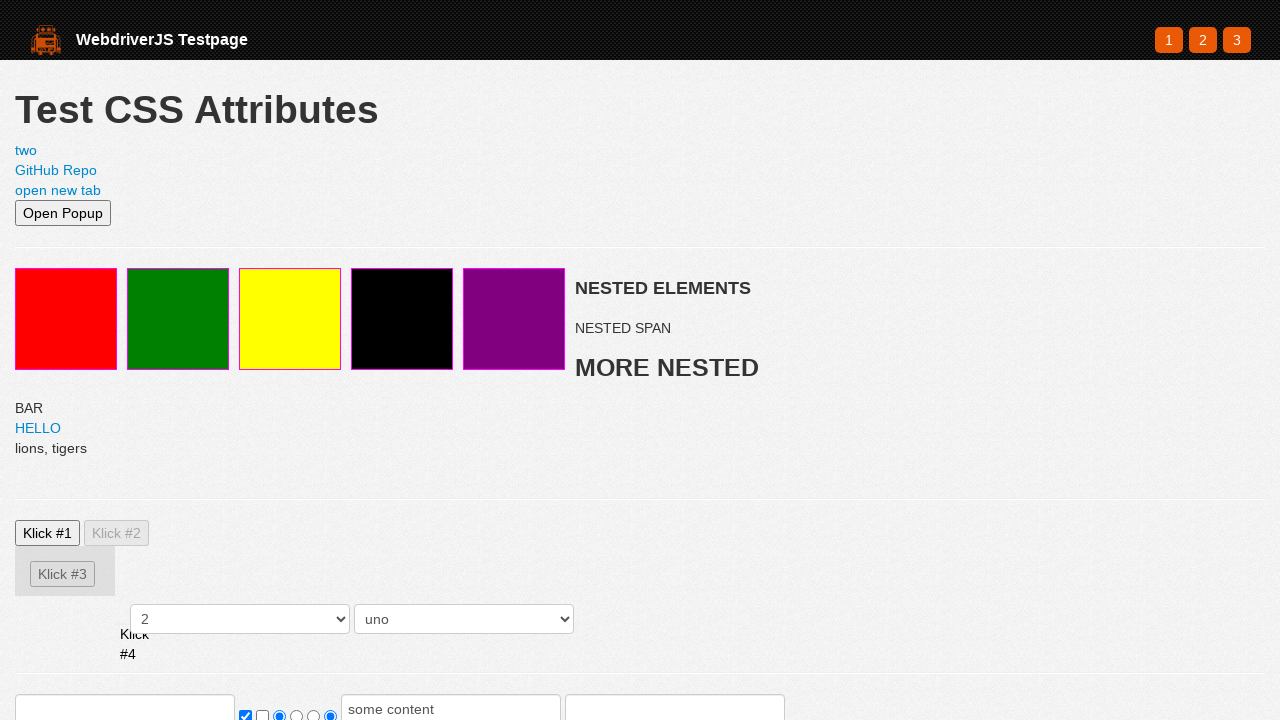

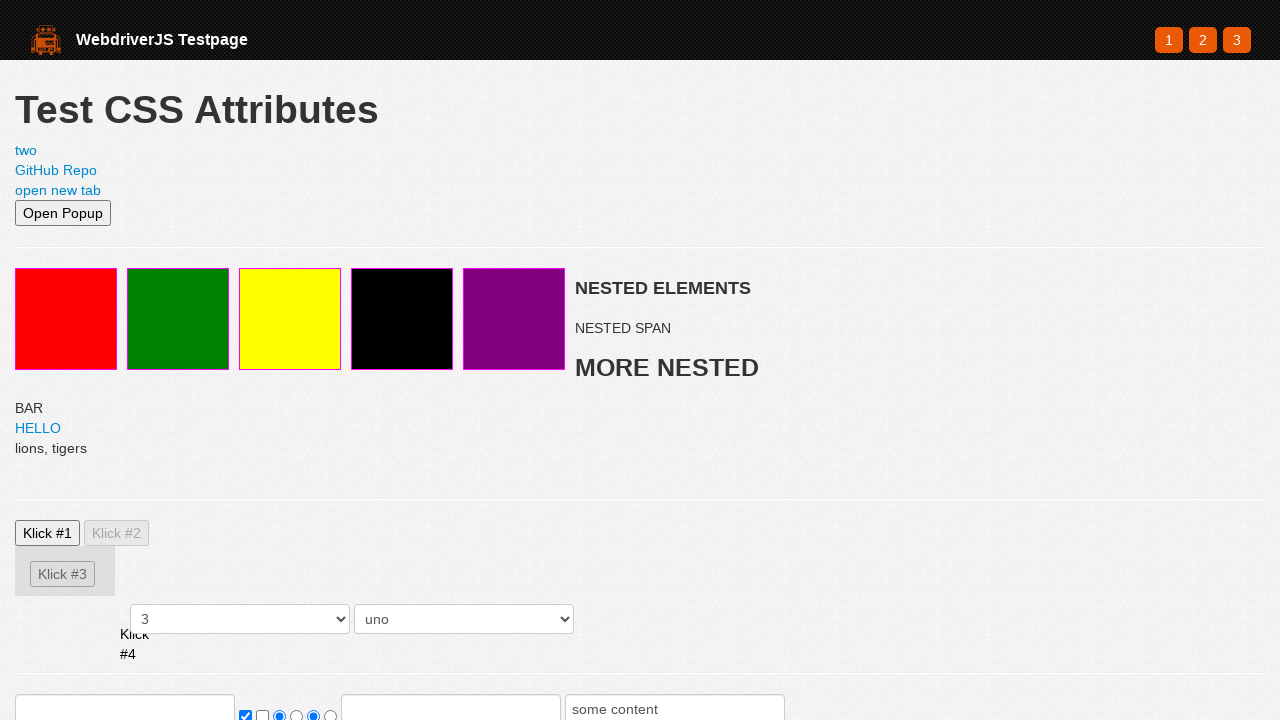